Tests checkbox functionality by navigating to a checkboxes page, checking the state of all checkboxes, and toggling each checkbox to the opposite state

Starting URL: https://the-internet.herokuapp.com/

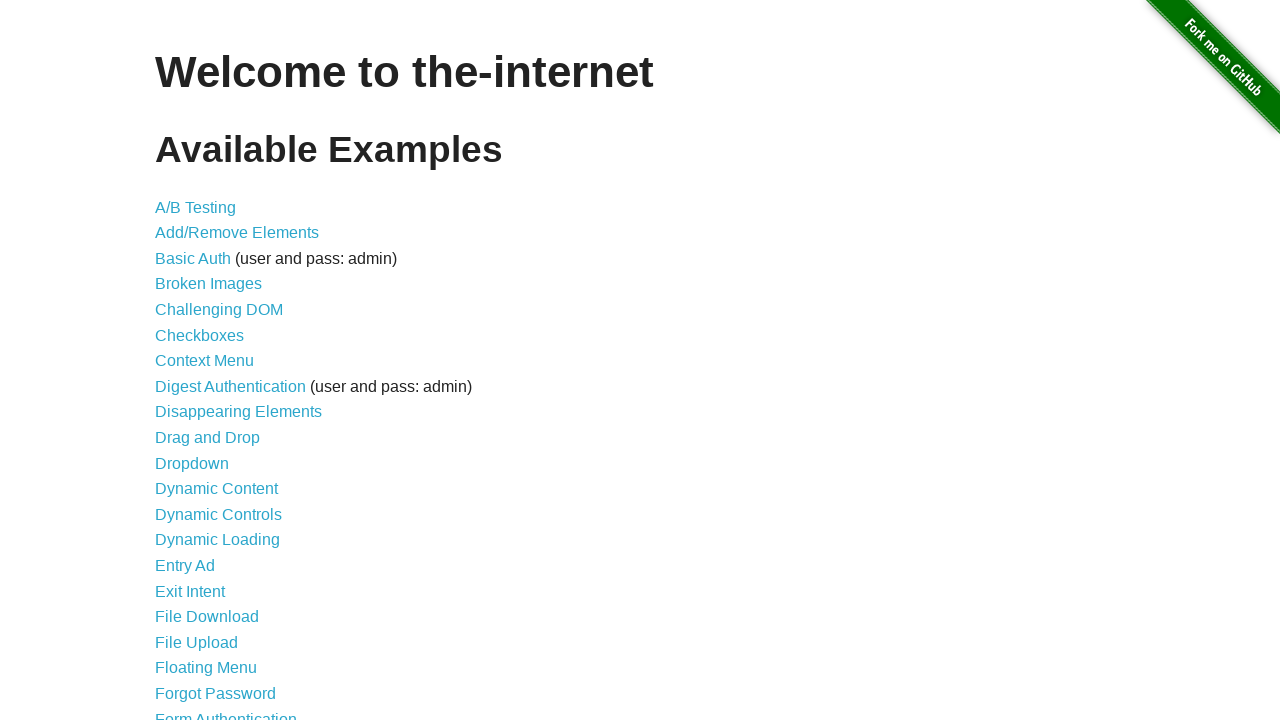

Clicked on Checkboxes link at (200, 335) on text=Checkboxes
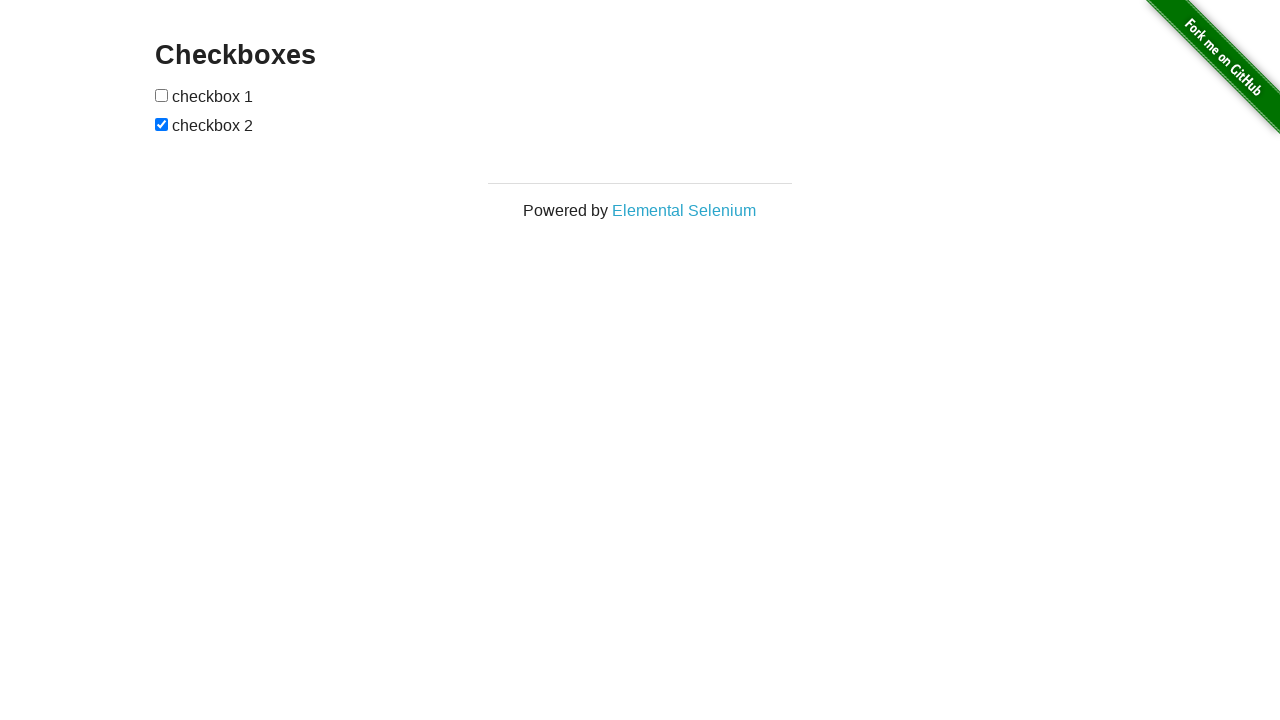

Checkboxes page loaded and checkboxes are visible
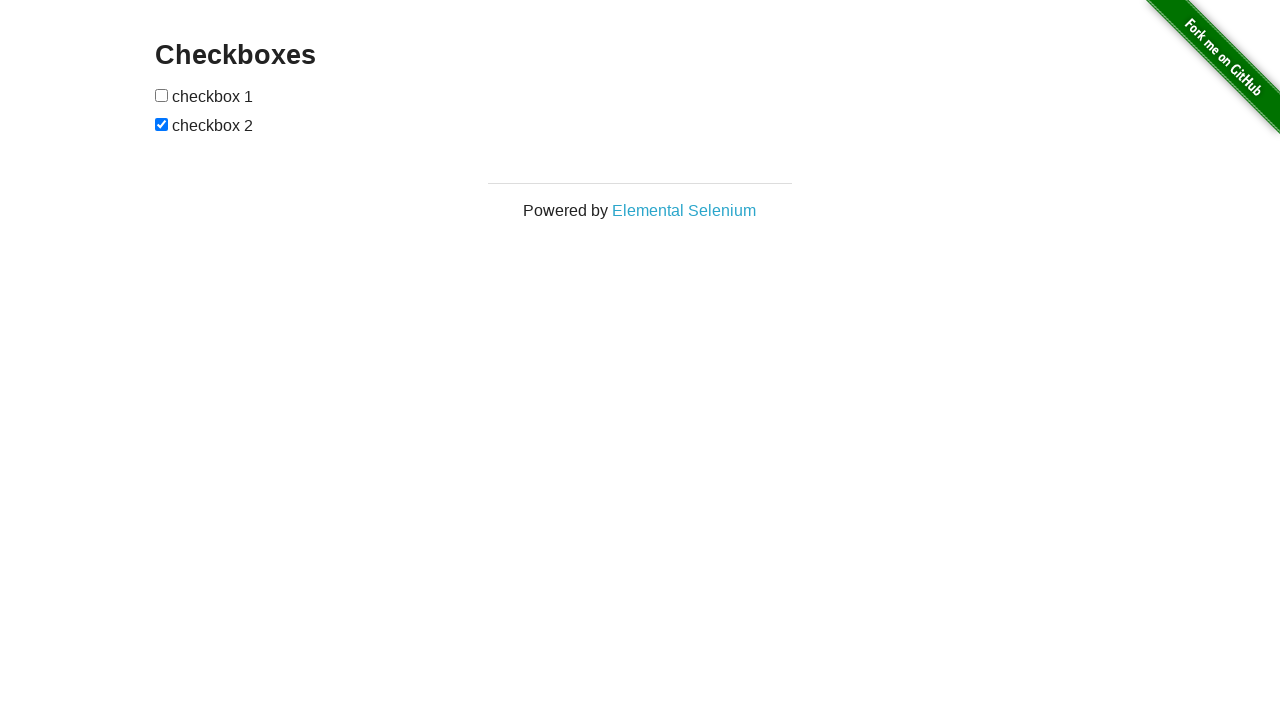

Retrieved all checkboxes from the page
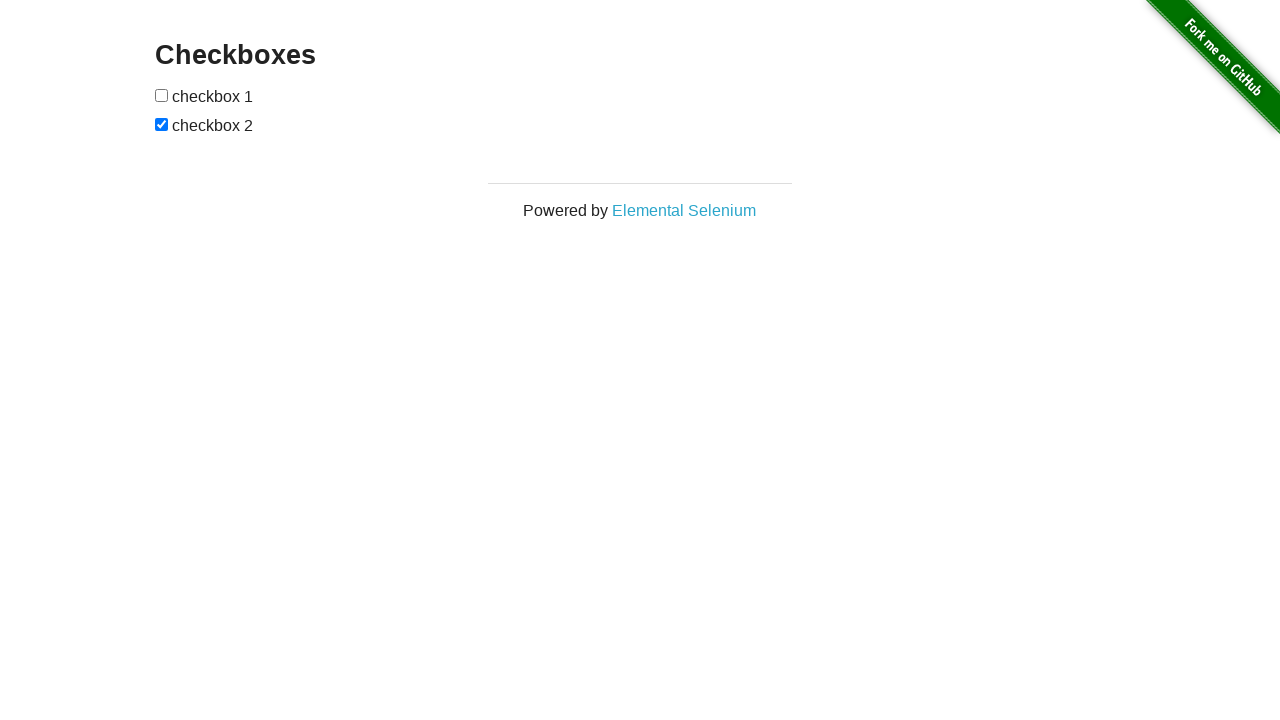

Checked checkbox state: False
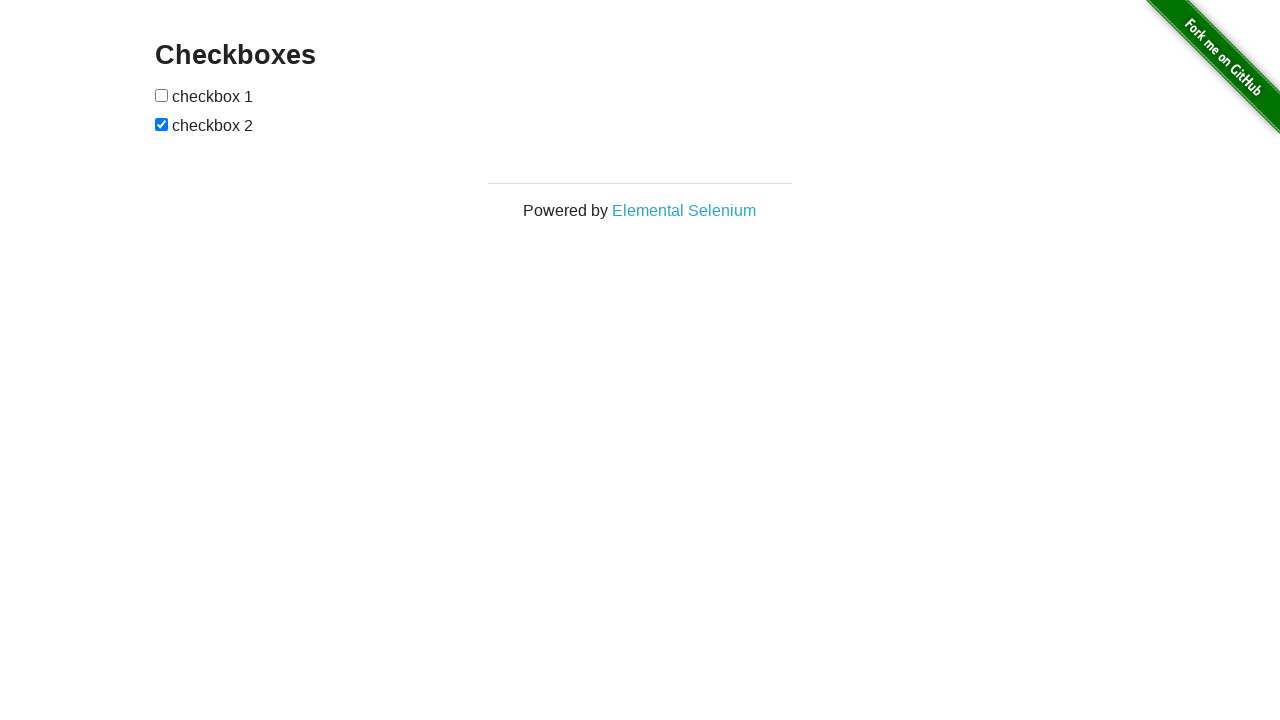

Toggled checkbox to opposite state at (162, 95) on input[type='checkbox'] >> nth=0
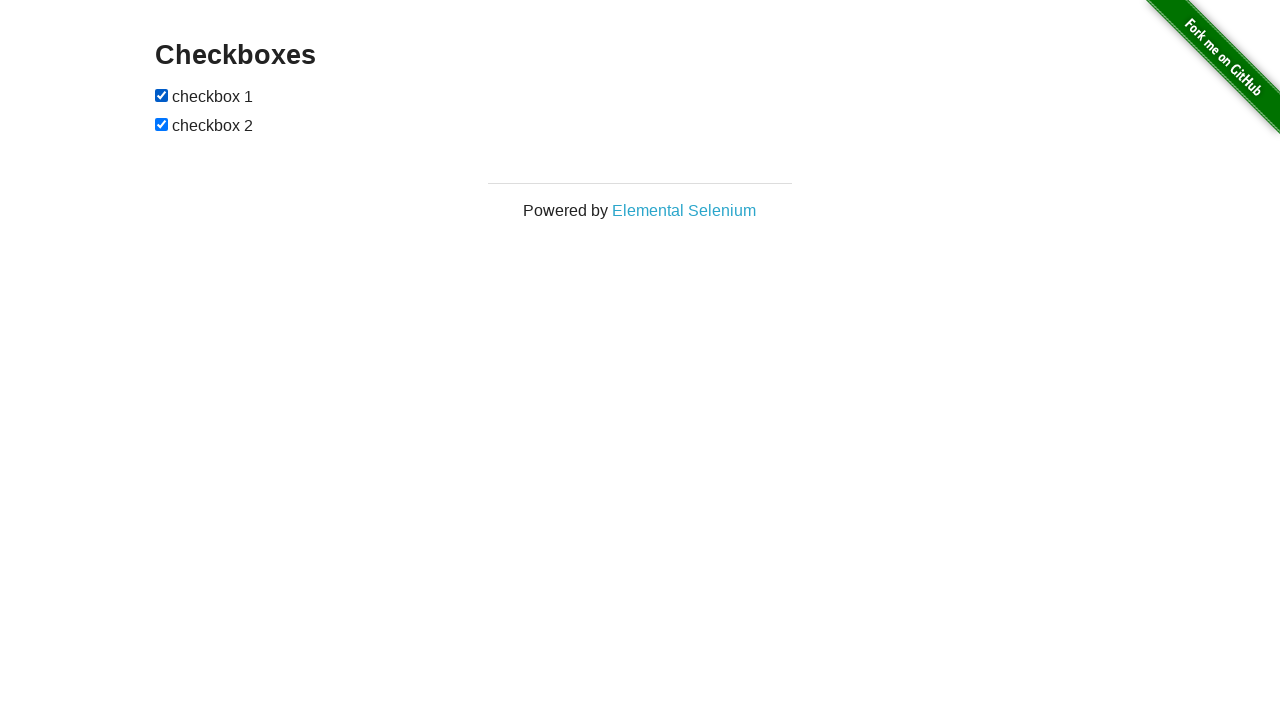

Checked checkbox state: True
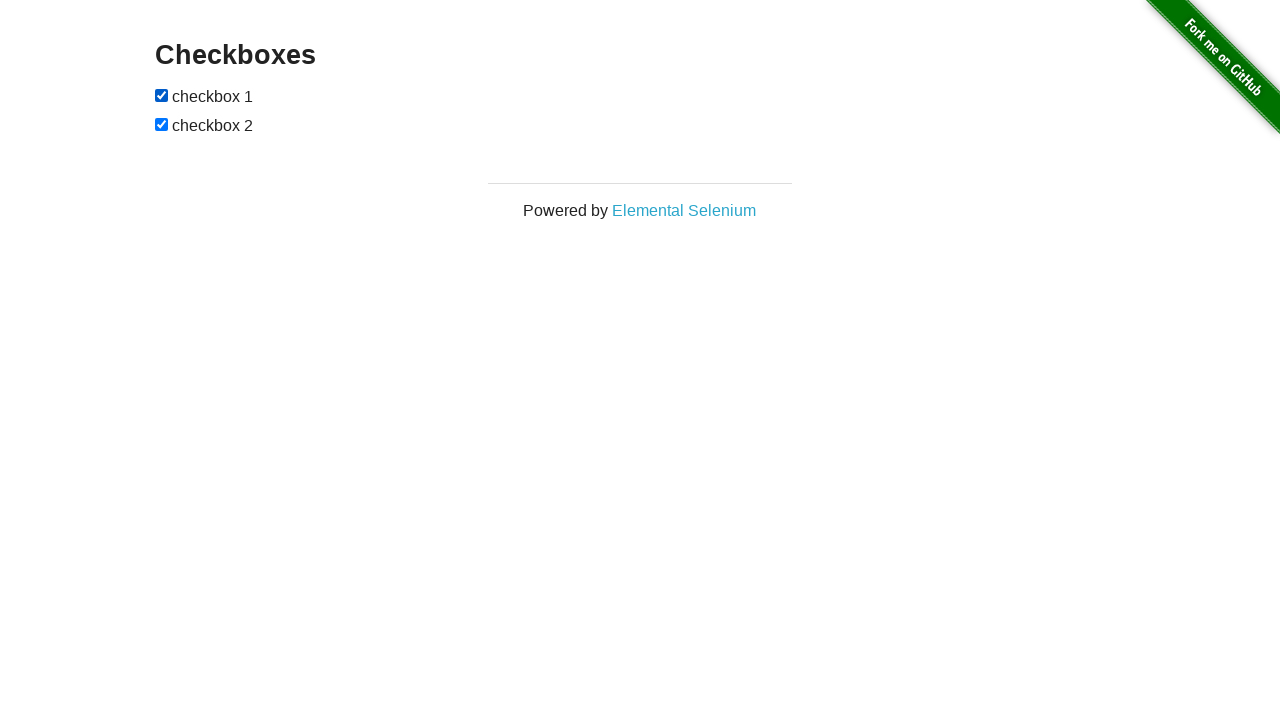

Toggled checkbox to opposite state at (162, 124) on input[type='checkbox'] >> nth=1
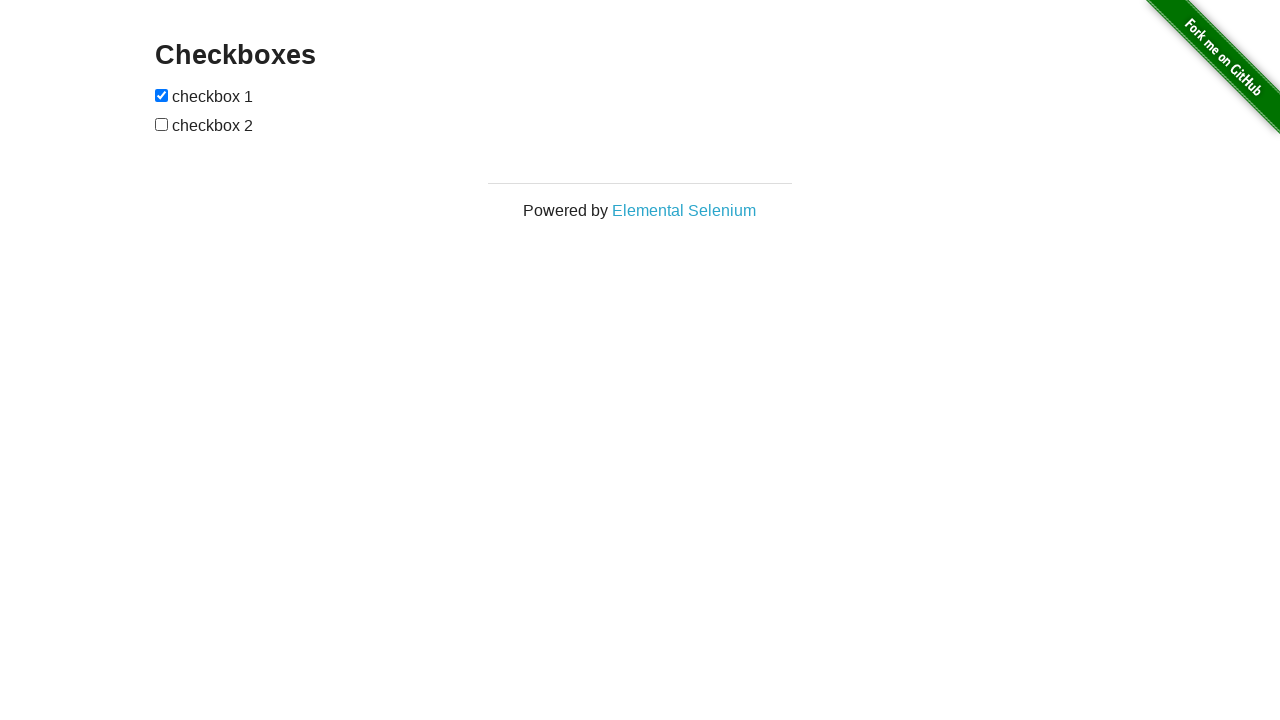

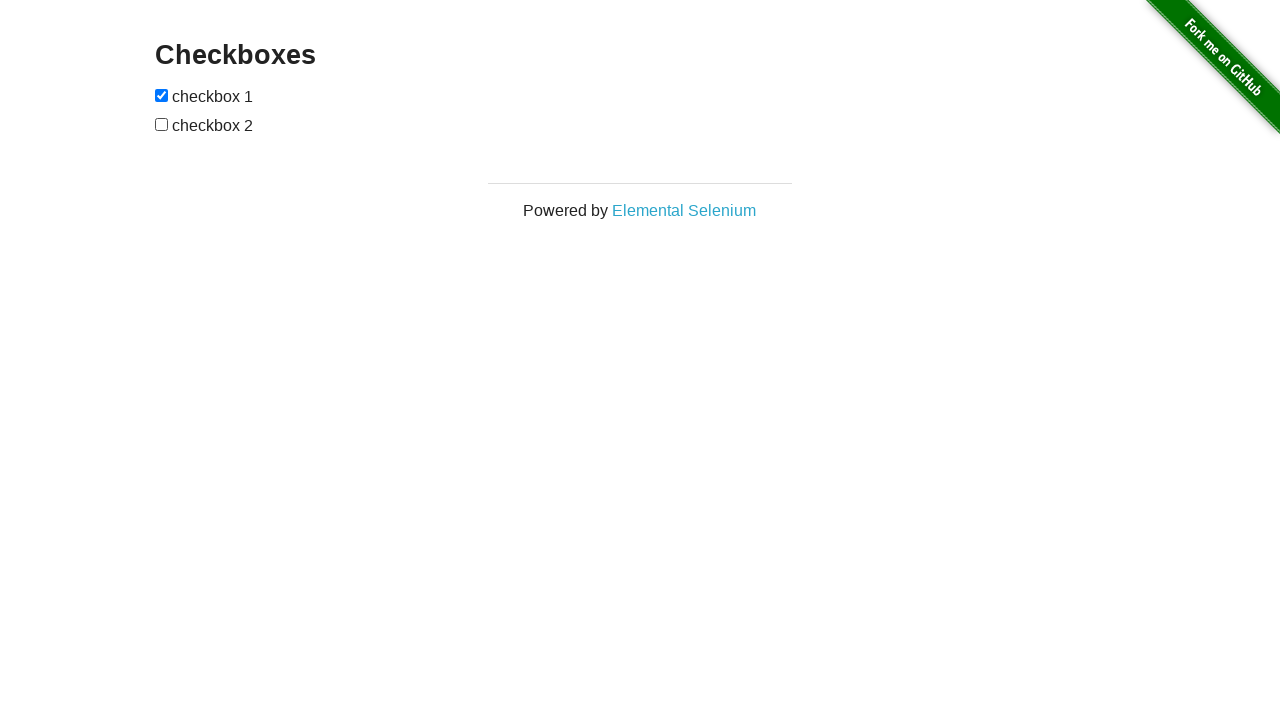